Tests finding all elements with a specific class name, counting them, iterating through their text, and accessing a specific element by index.

Starting URL: https://kristinek.github.io/site/examples/locators

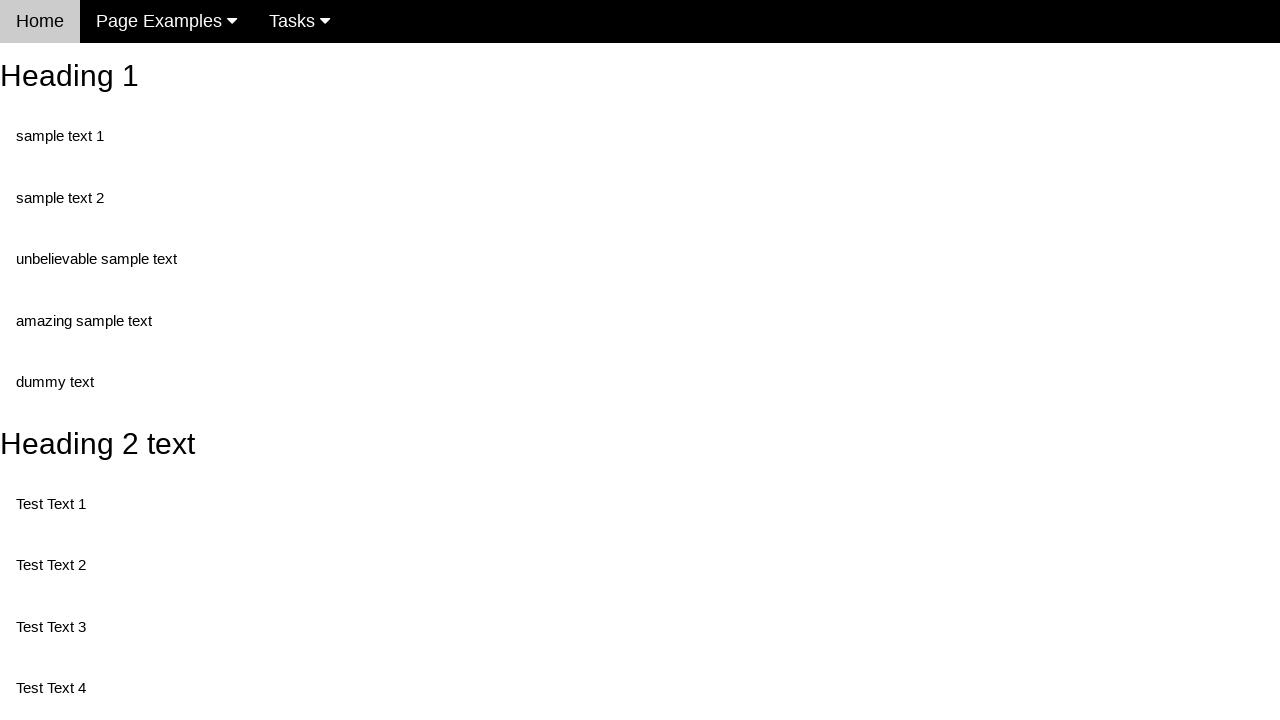

Navigated to locators examples page
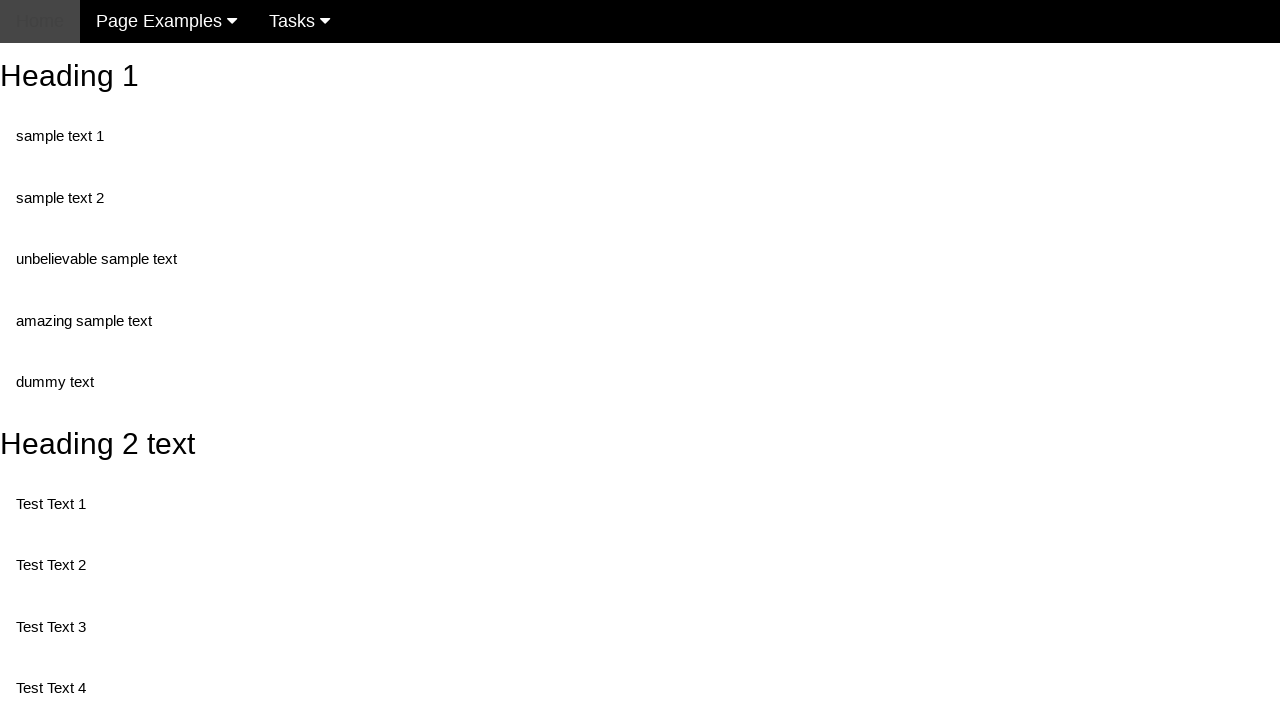

Located all elements with class 'test'
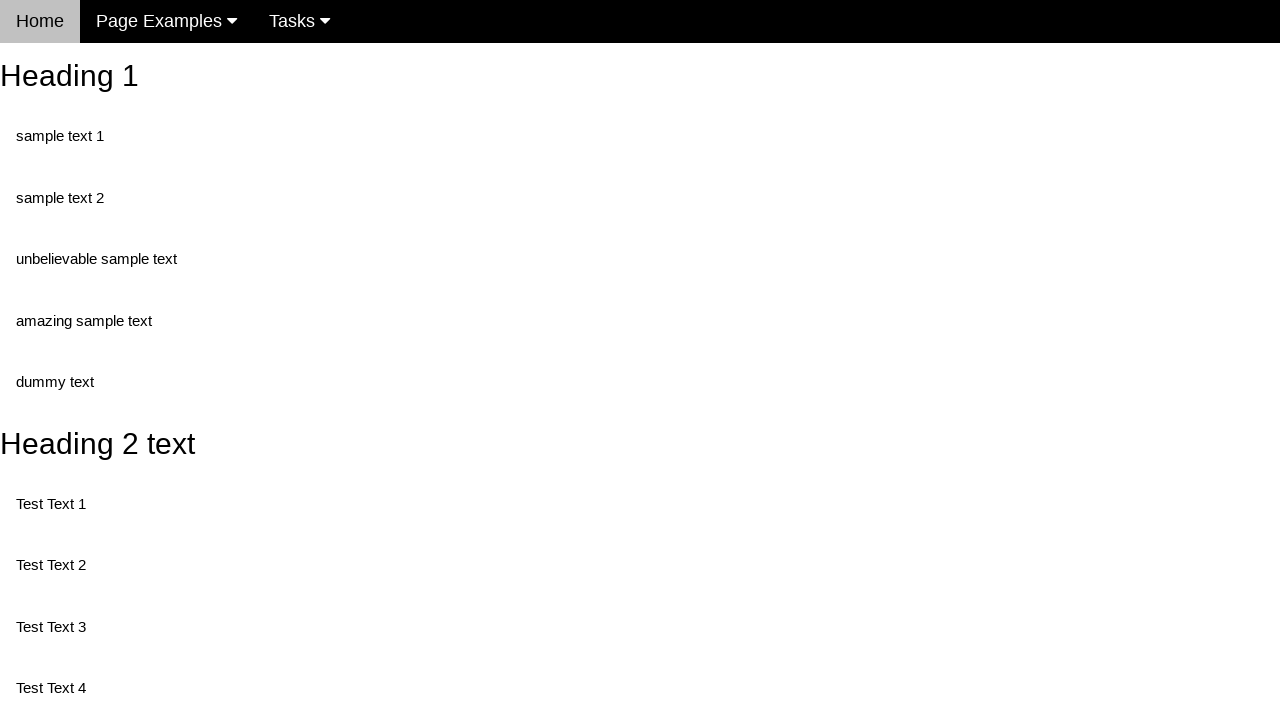

Found 5 elements with class 'test'
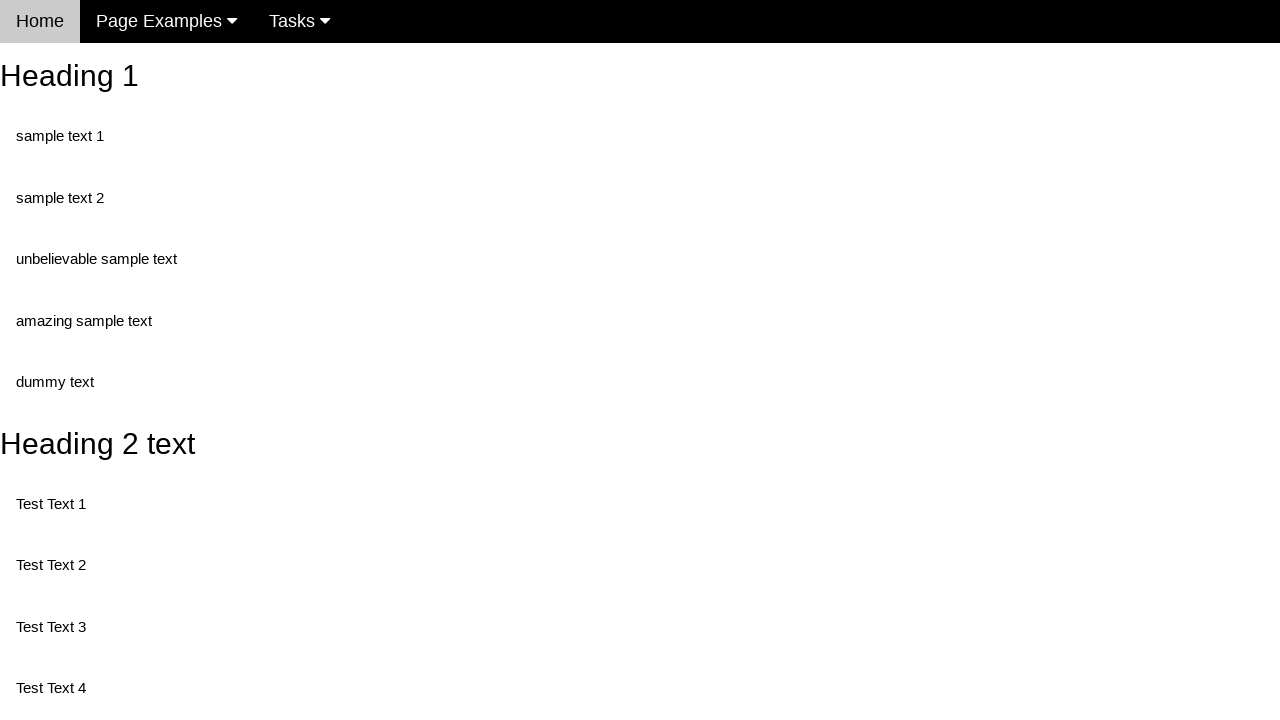

Retrieved text content from element 0: 'Test Text 1'
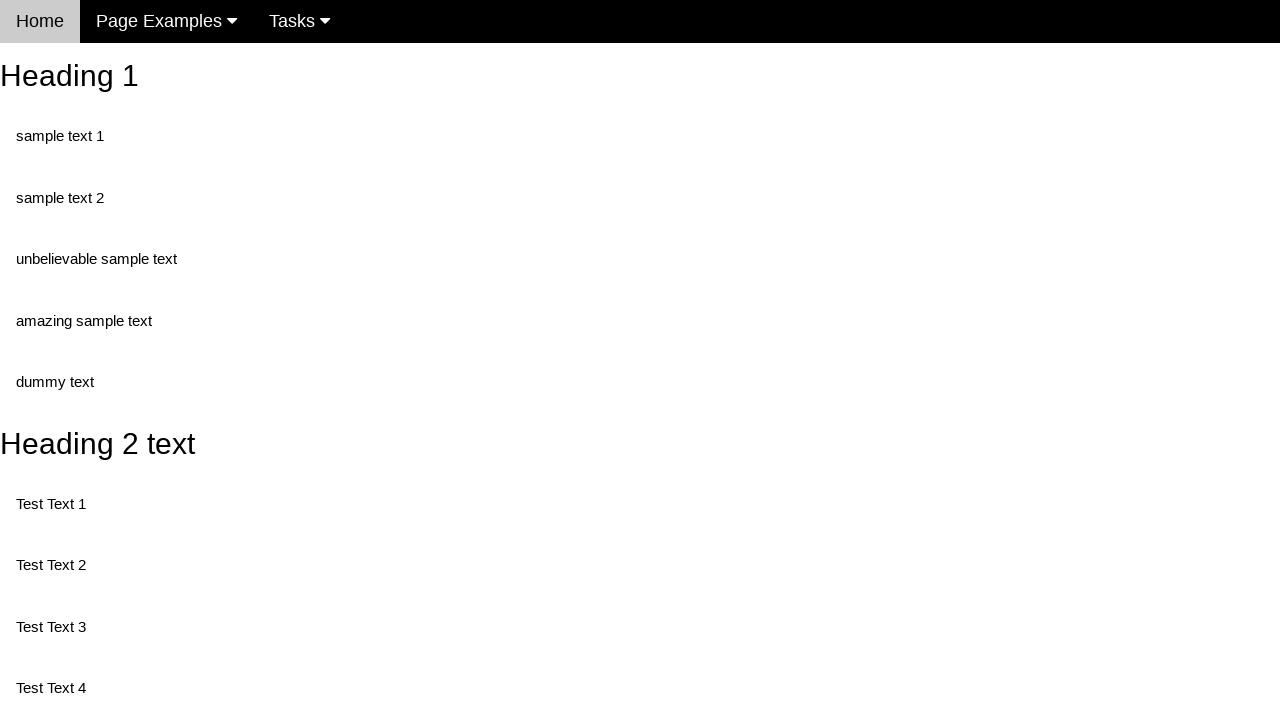

Retrieved text content from element 1: 'Test Text 3'
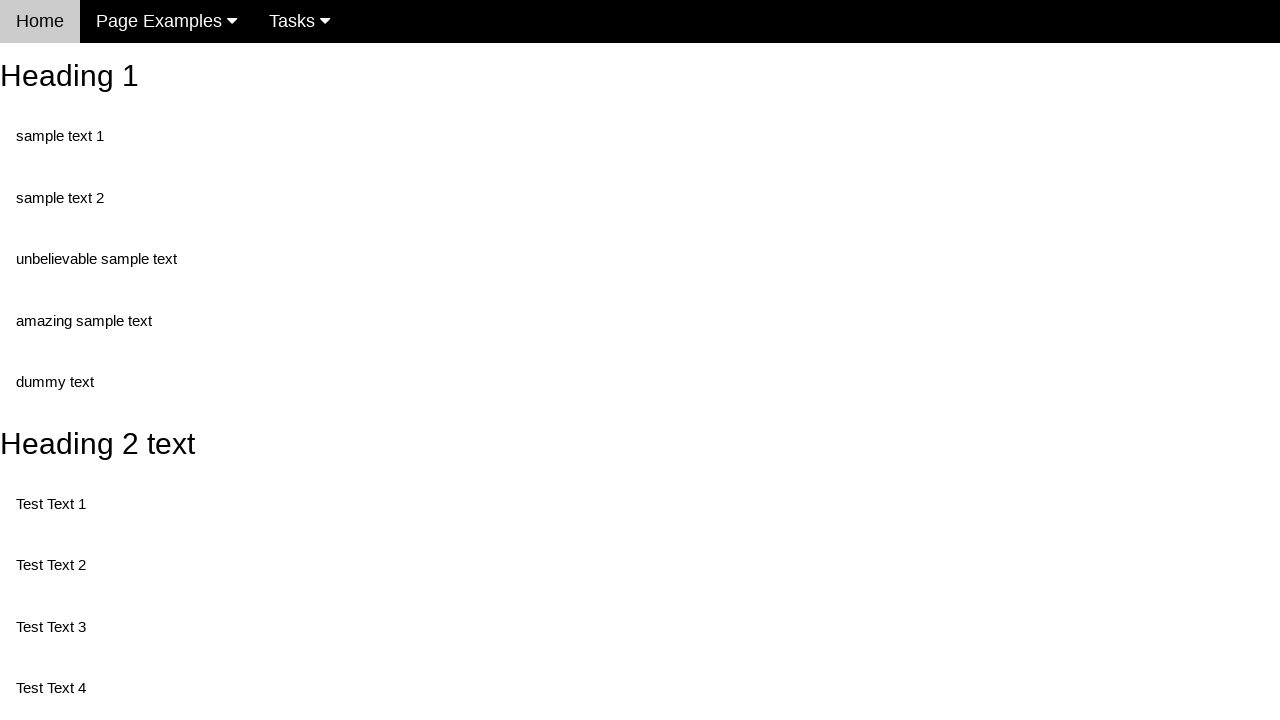

Retrieved text content from element 2: 'Test Text 4'
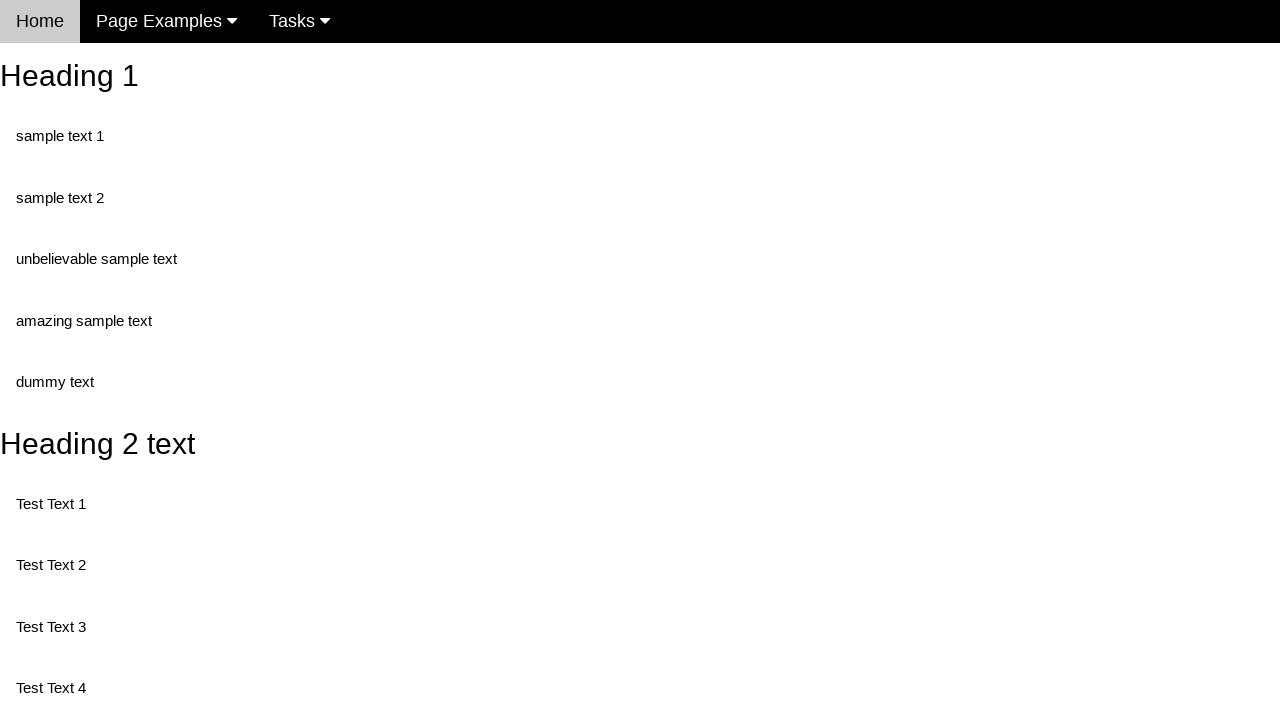

Retrieved text content from element 3: 'Test Text 5'
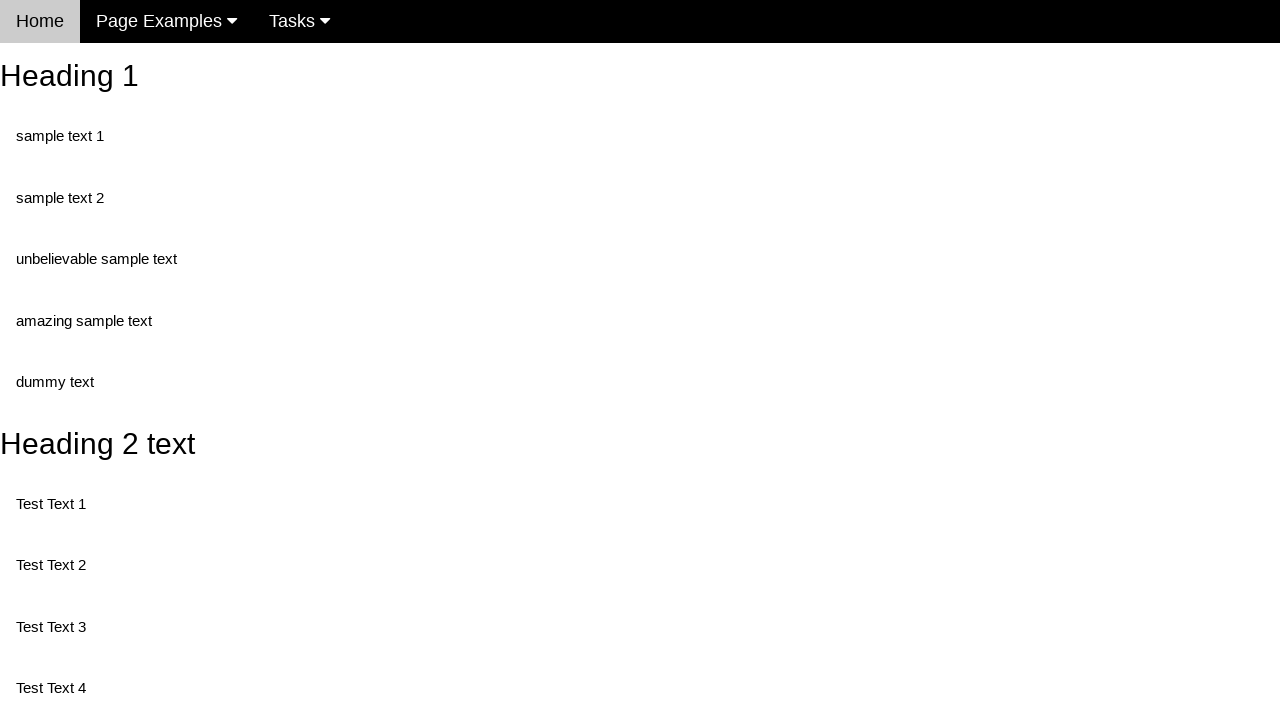

Retrieved text content from element 4: 'Test Text 6'
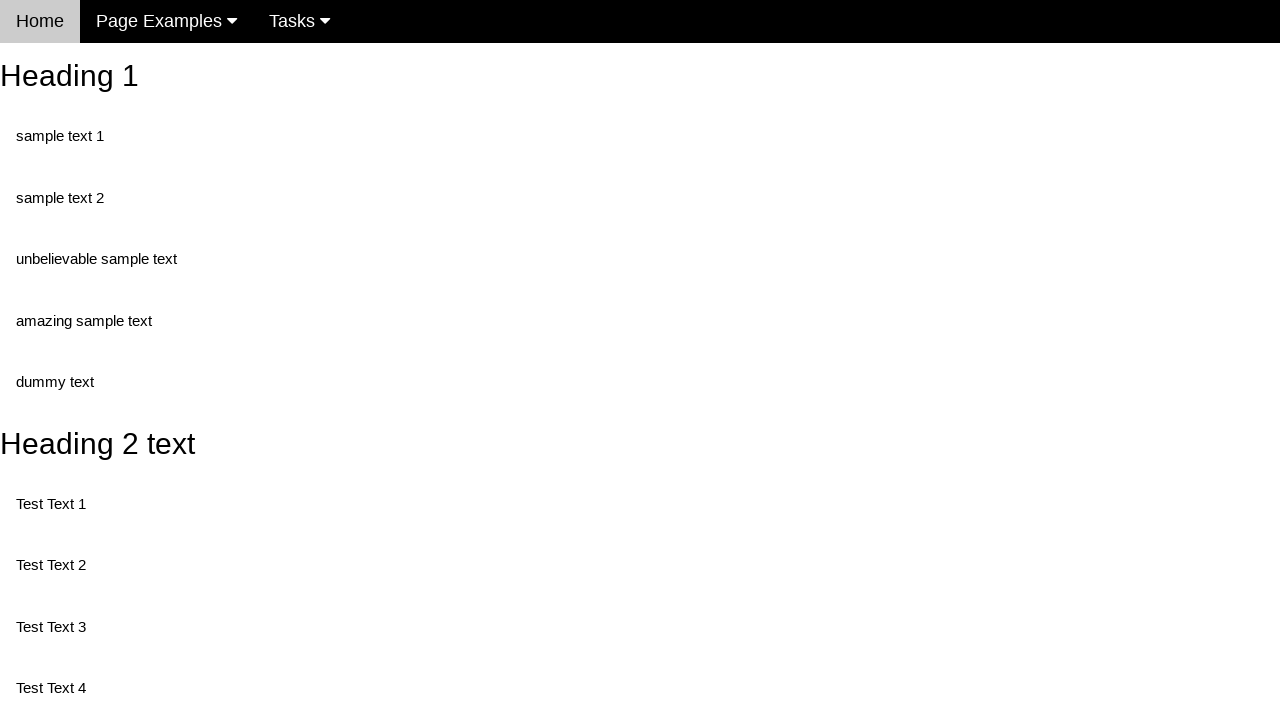

Retrieved text from third element (index 2): 'Test Text 4'
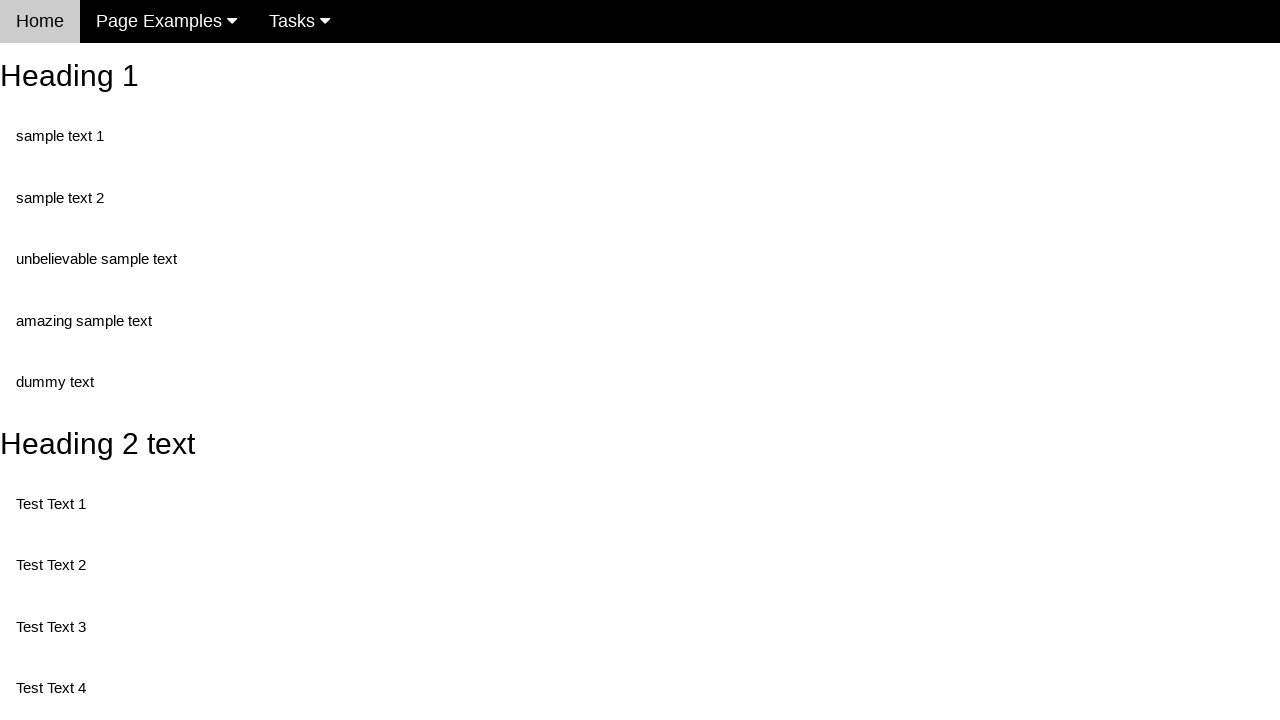

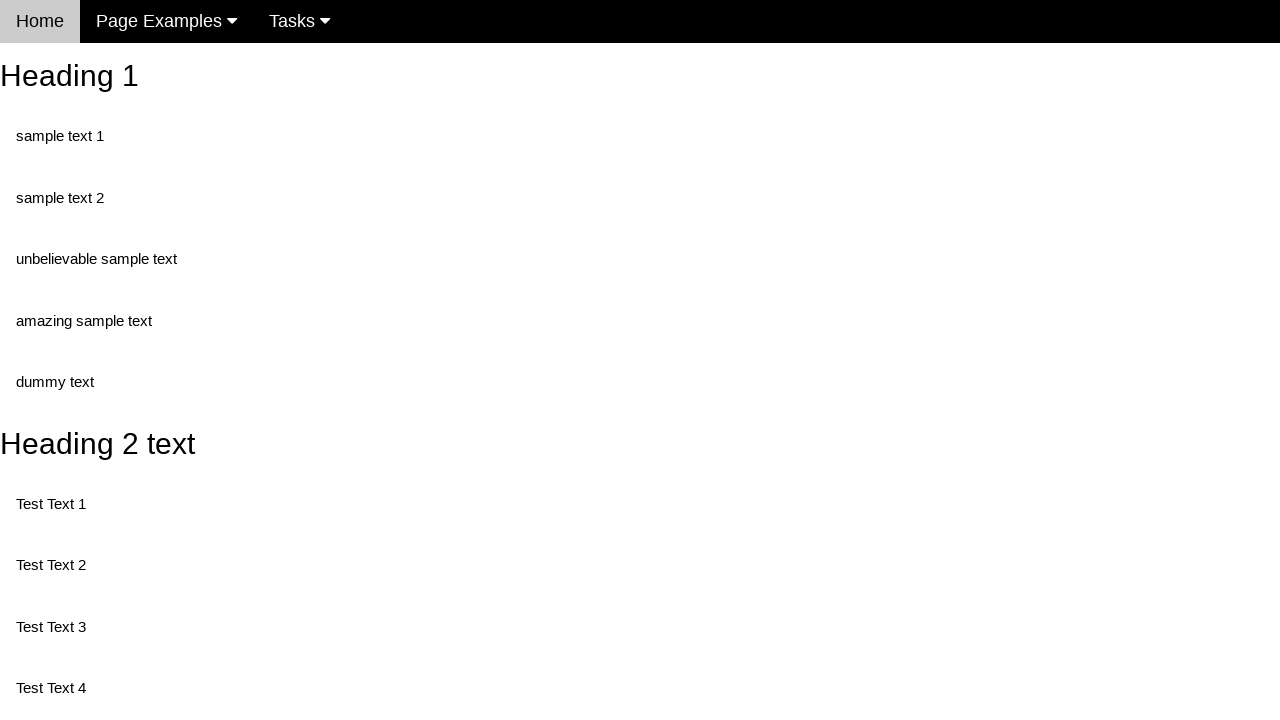